Tests a practice form by filling in name, email, and password fields, then submitting the form on an educational demo site designed for automation practice.

Starting URL: https://rahulshettyacademy.com/angularpractice/

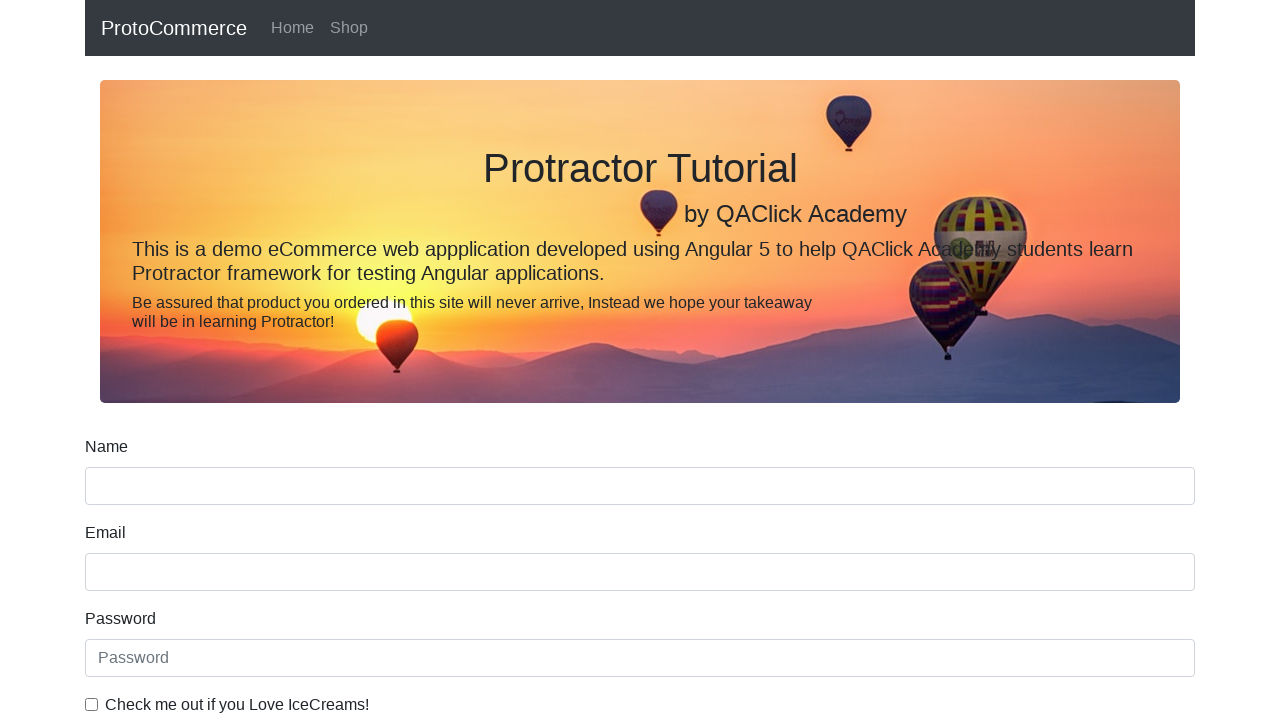

Filled name field with 'Marcus Thompson' on input[name='name']
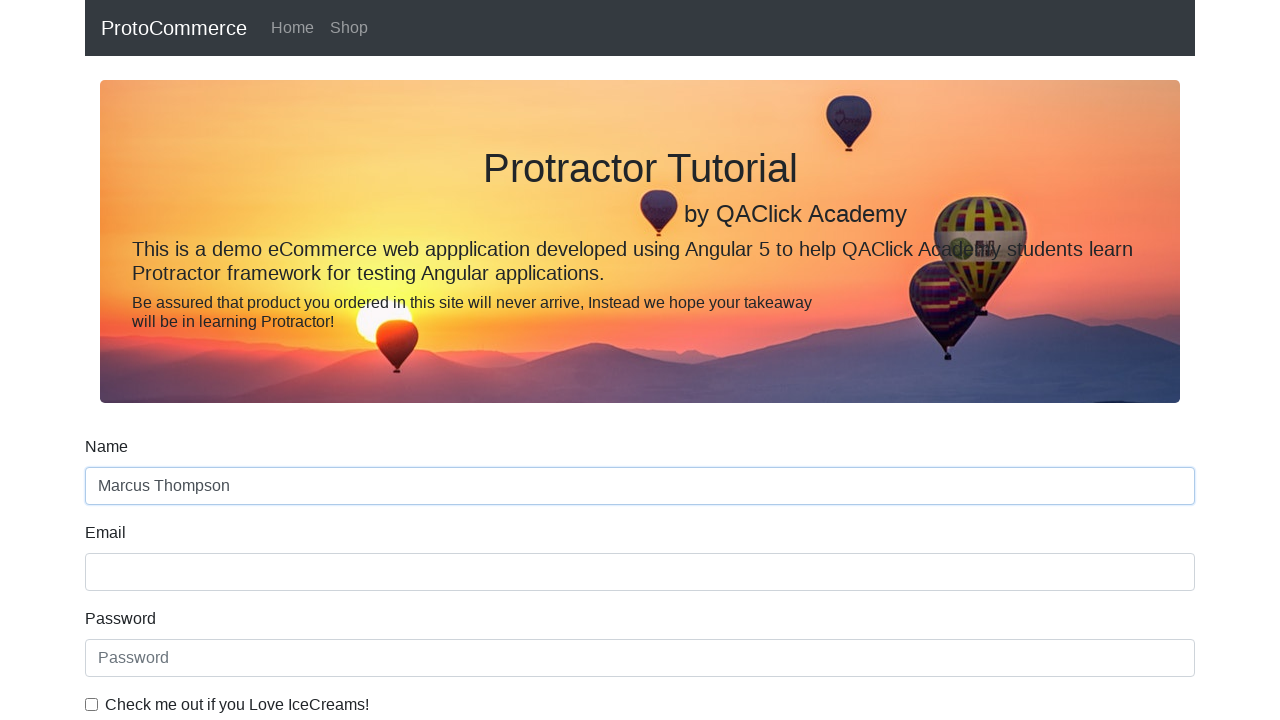

Filled email field with 'marcus.thompson@example.com' on input[name='email']
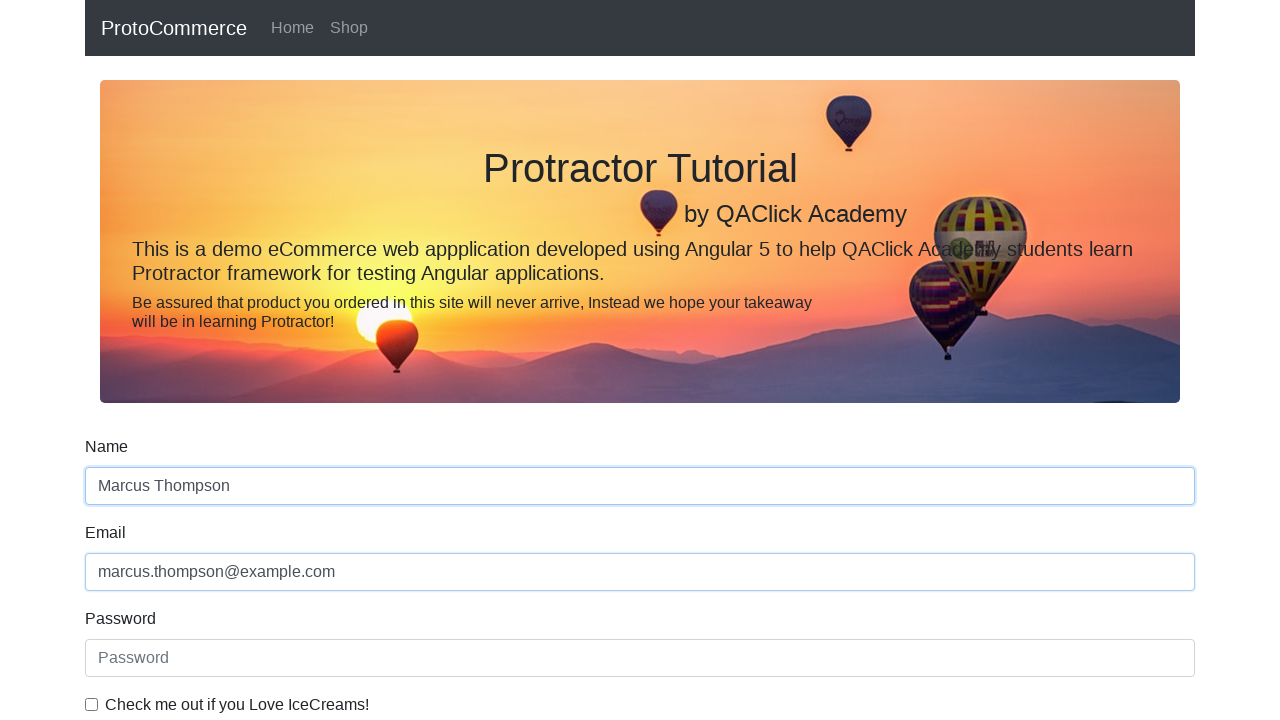

Filled password field with 'SecurePass123!' on #exampleInputPassword1
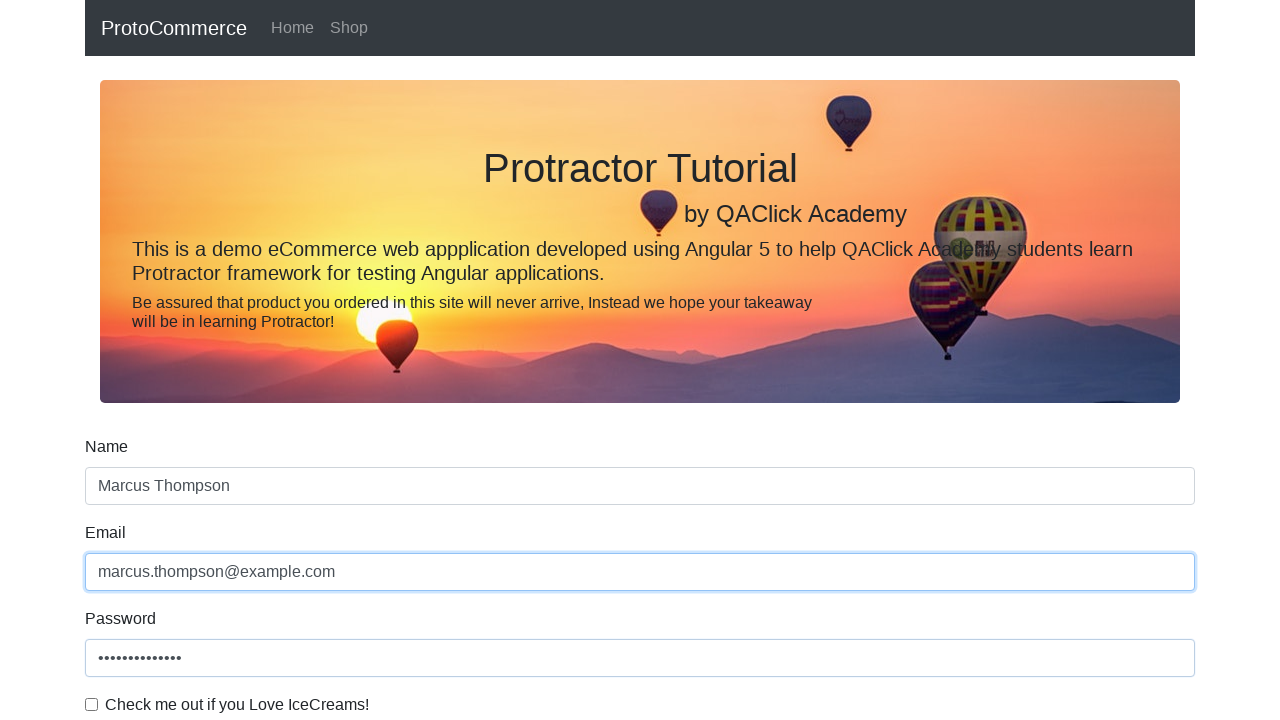

Clicked submit button to submit the form at (123, 491) on .btn.btn-success
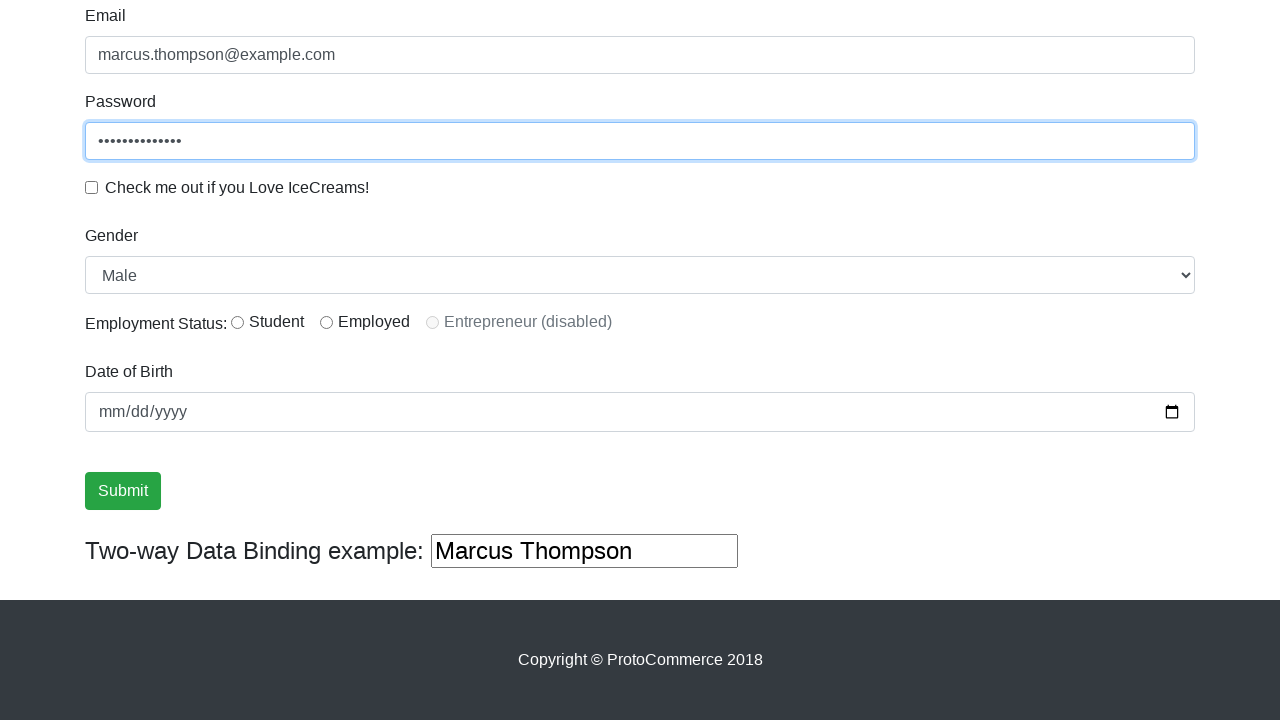

Waited 2 seconds for form submission to process
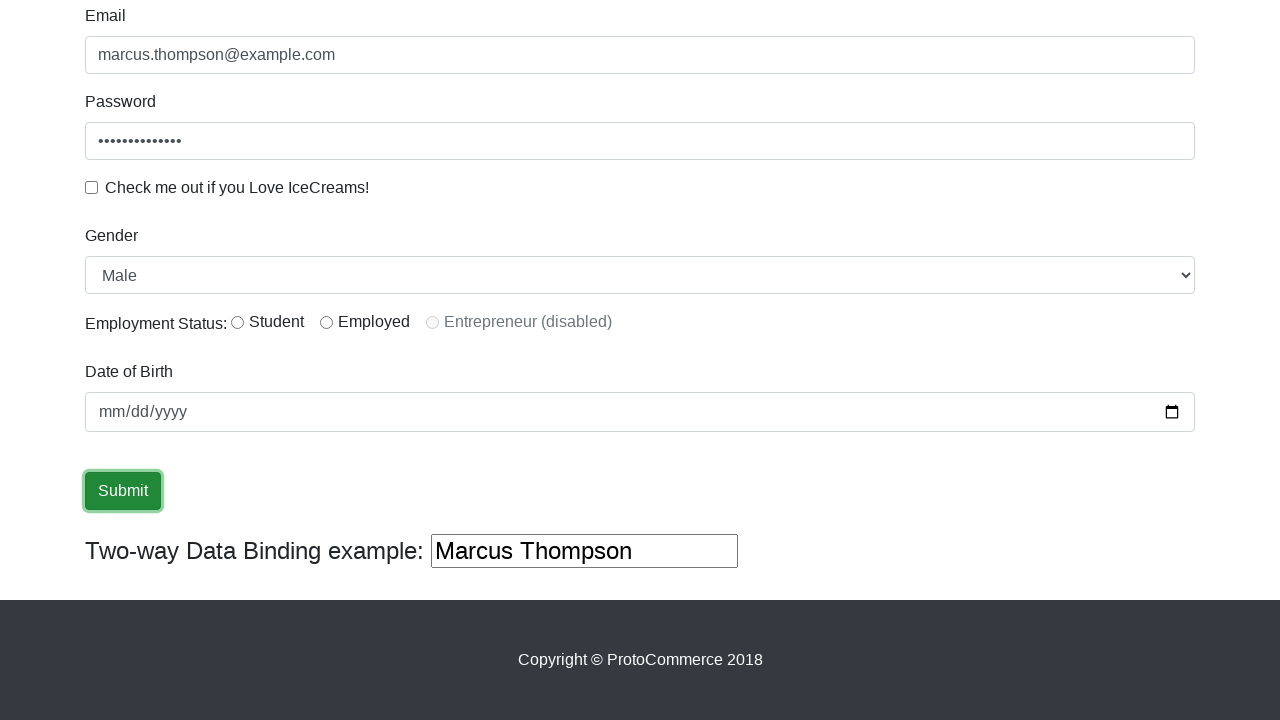

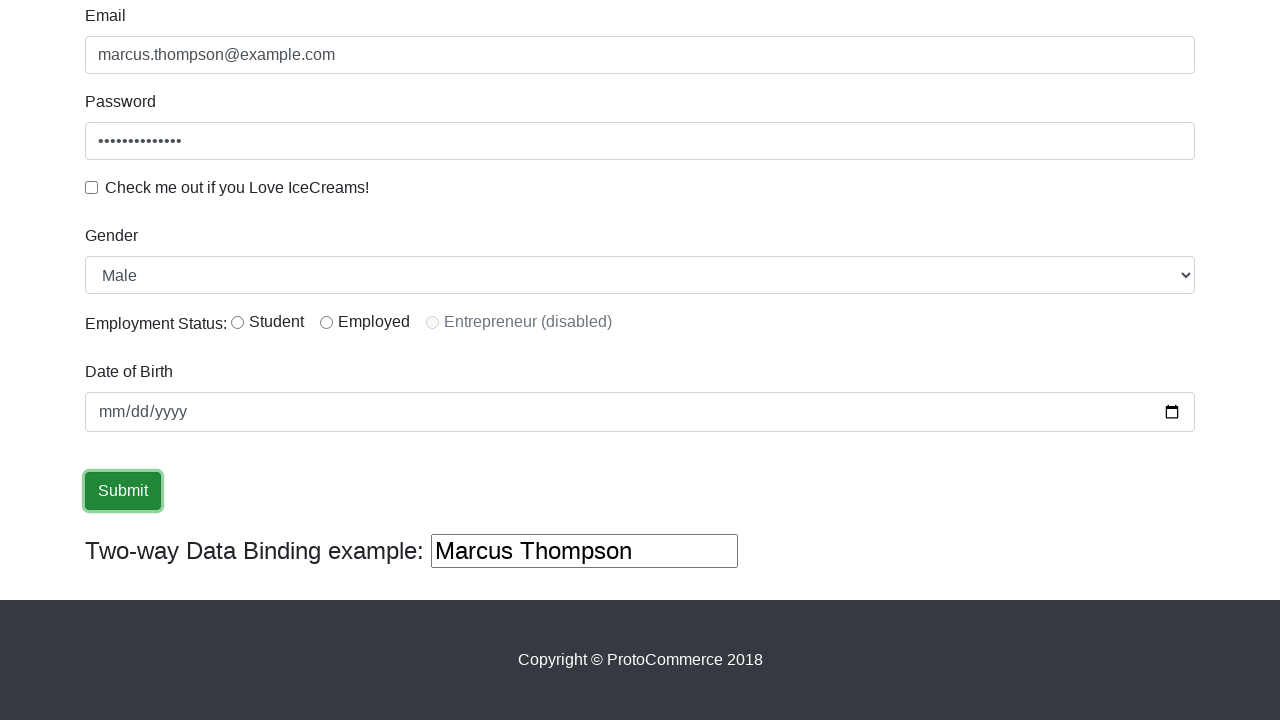